Tests a calculator application by entering two numbers and verifying the addition result

Starting URL: https://tgadek.bitbucket.io/app/calc/prod/index.html

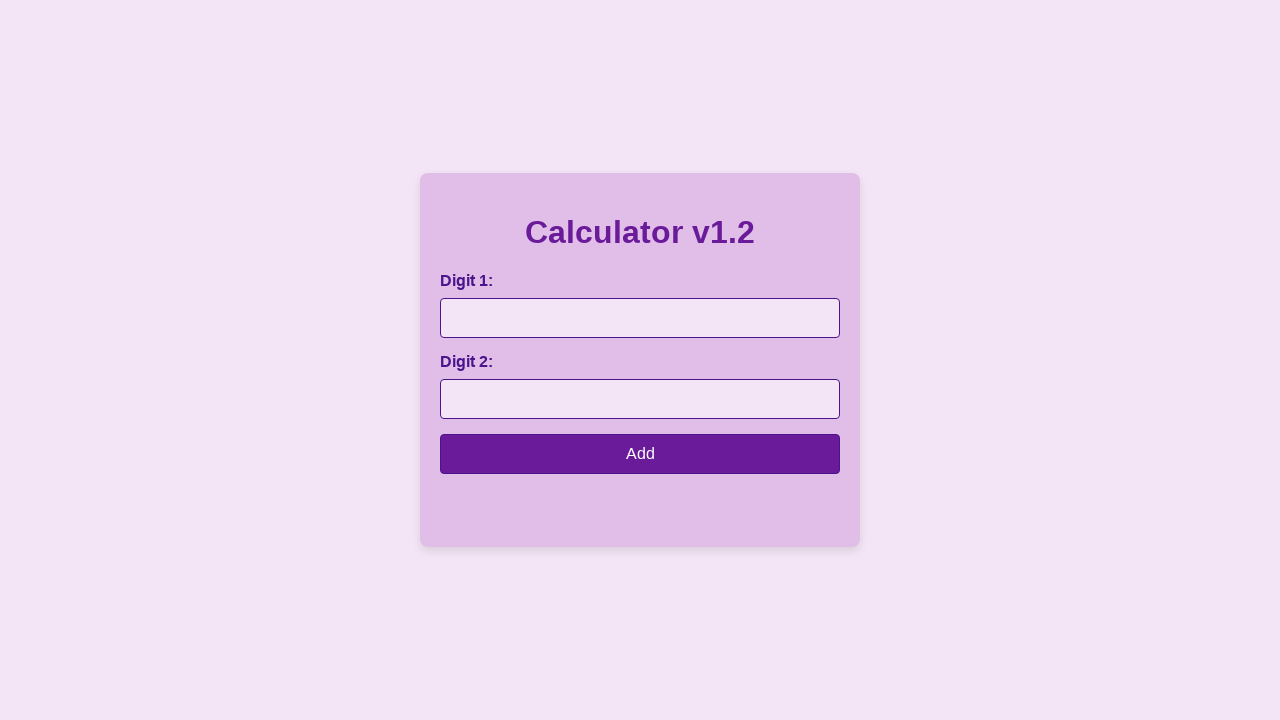

Entered '1' in the first number field on #number1
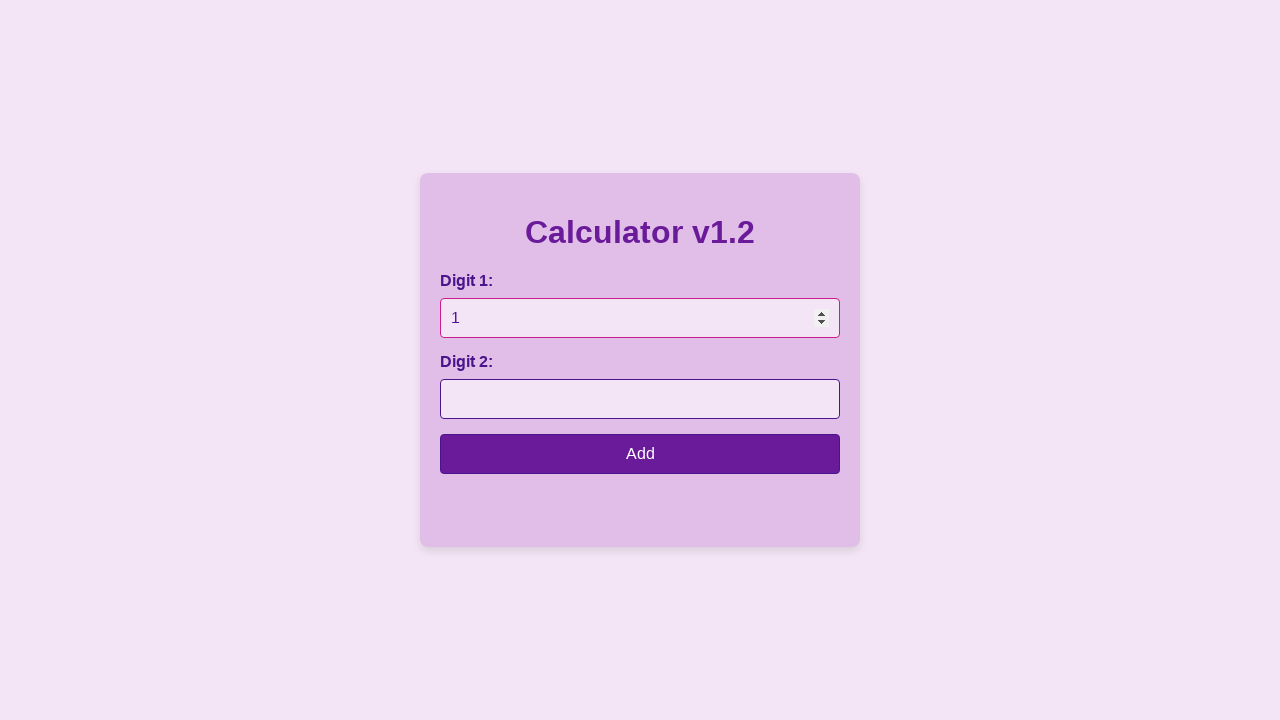

Entered '2' in the second number field on #number2
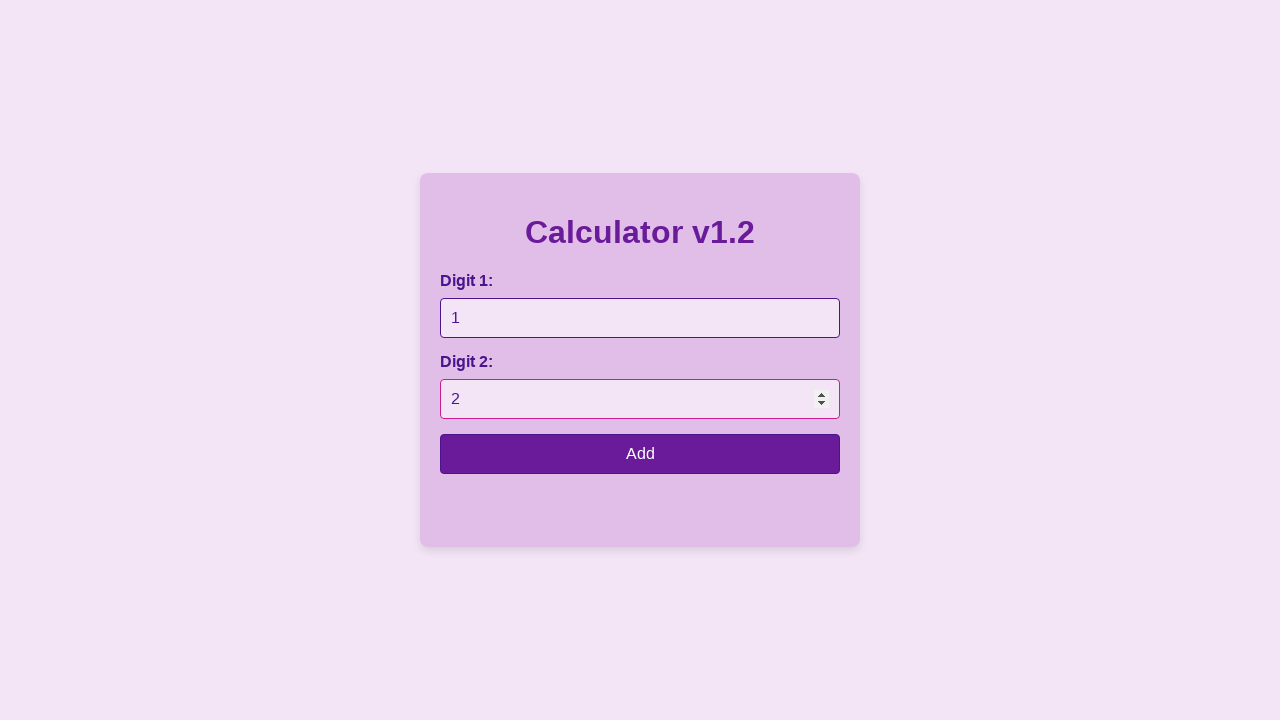

Clicked the calculate button at (640, 454) on input[type='button']
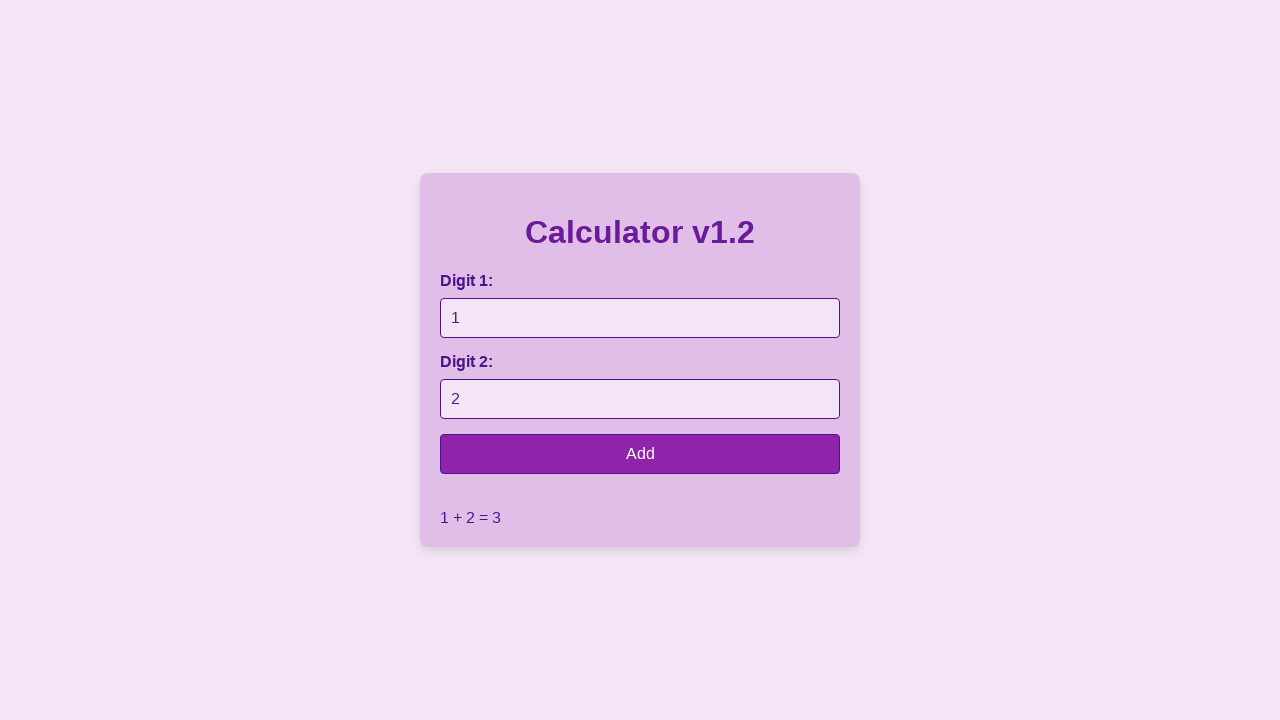

Result element appeared on the page
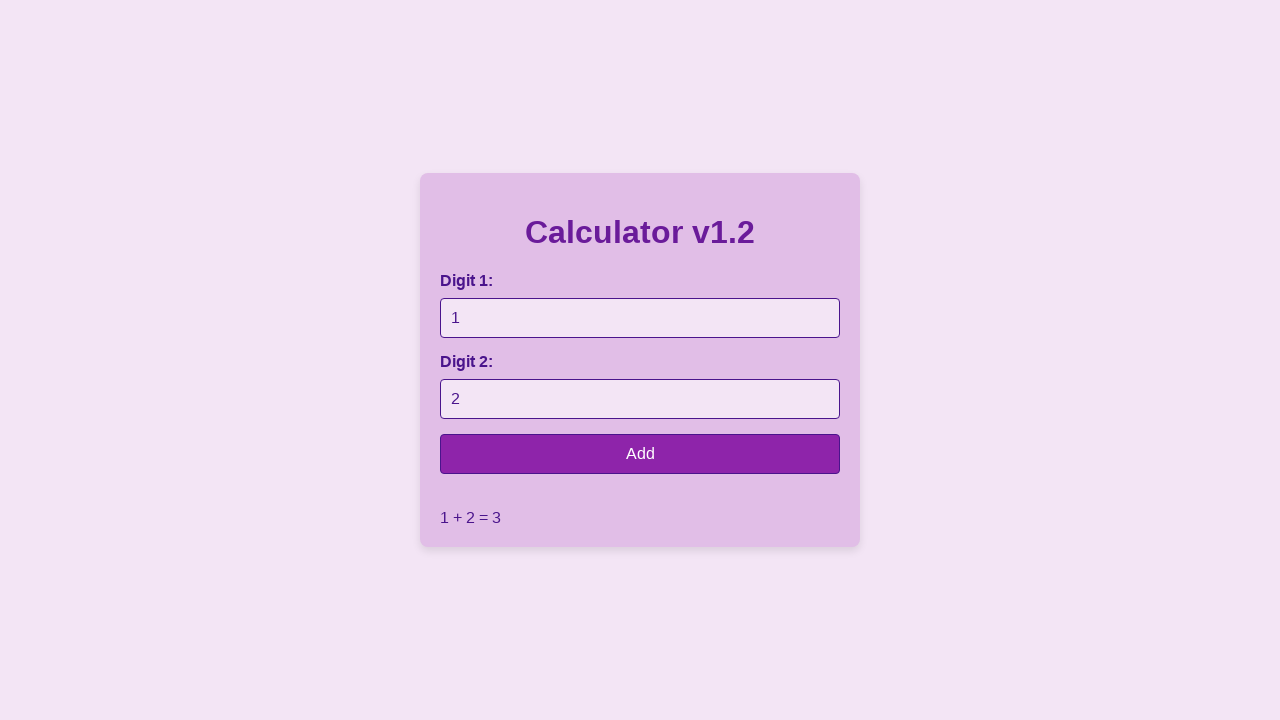

Retrieved result text: '1 + 2 = 3'
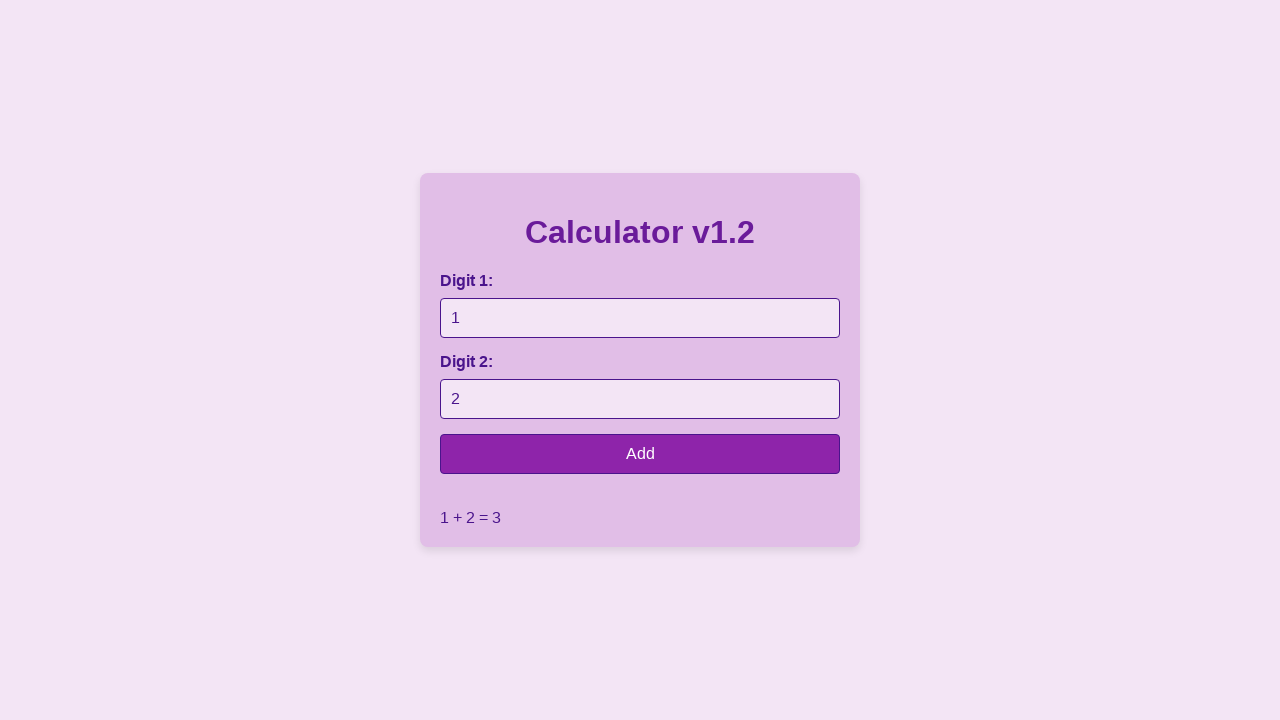

Verified that the addition result '1 + 2 = 3' is correct
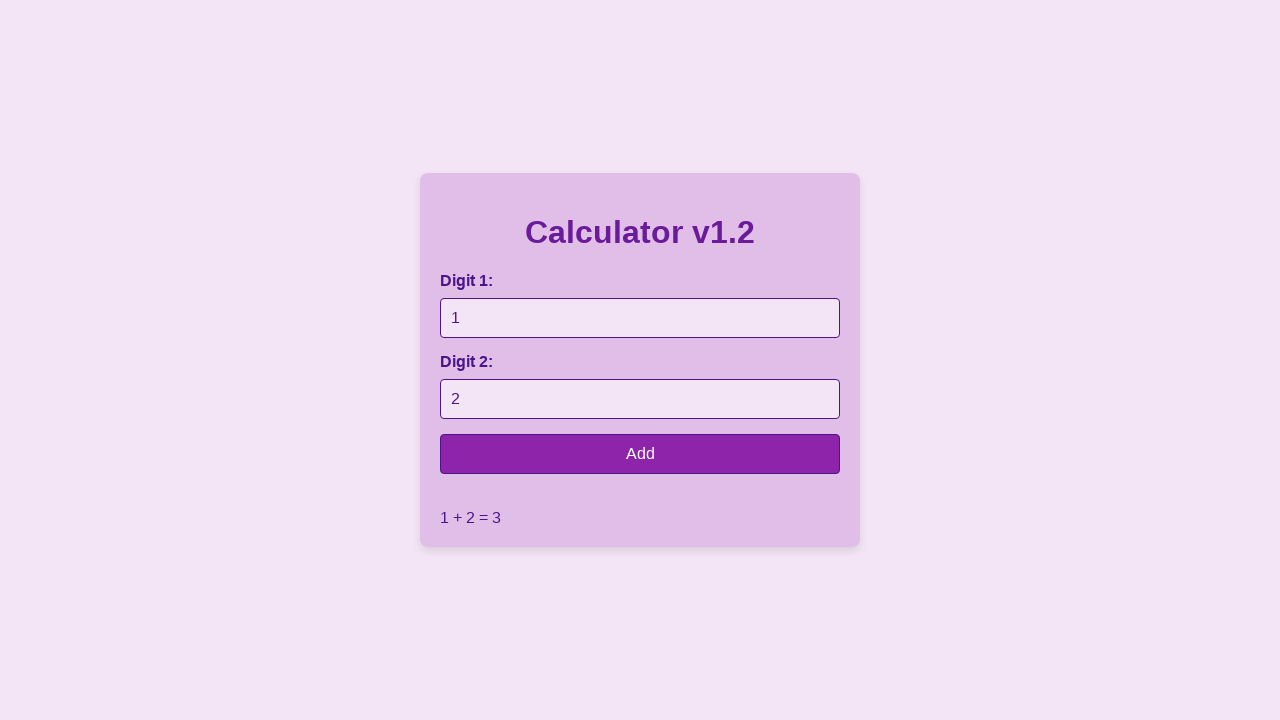

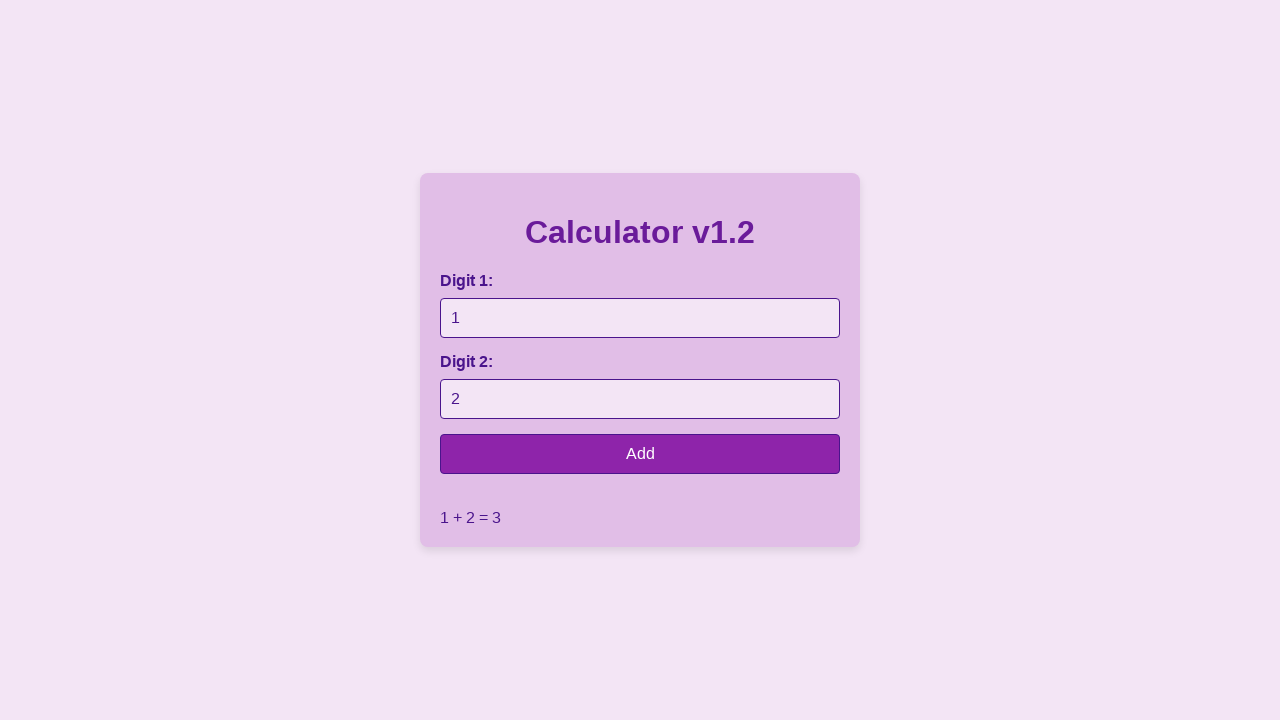